Tests dynamic control visibility by interacting with a checkbox and toggle button that controls its display state

Starting URL: https://v1.training-support.net/selenium/dynamic-controls

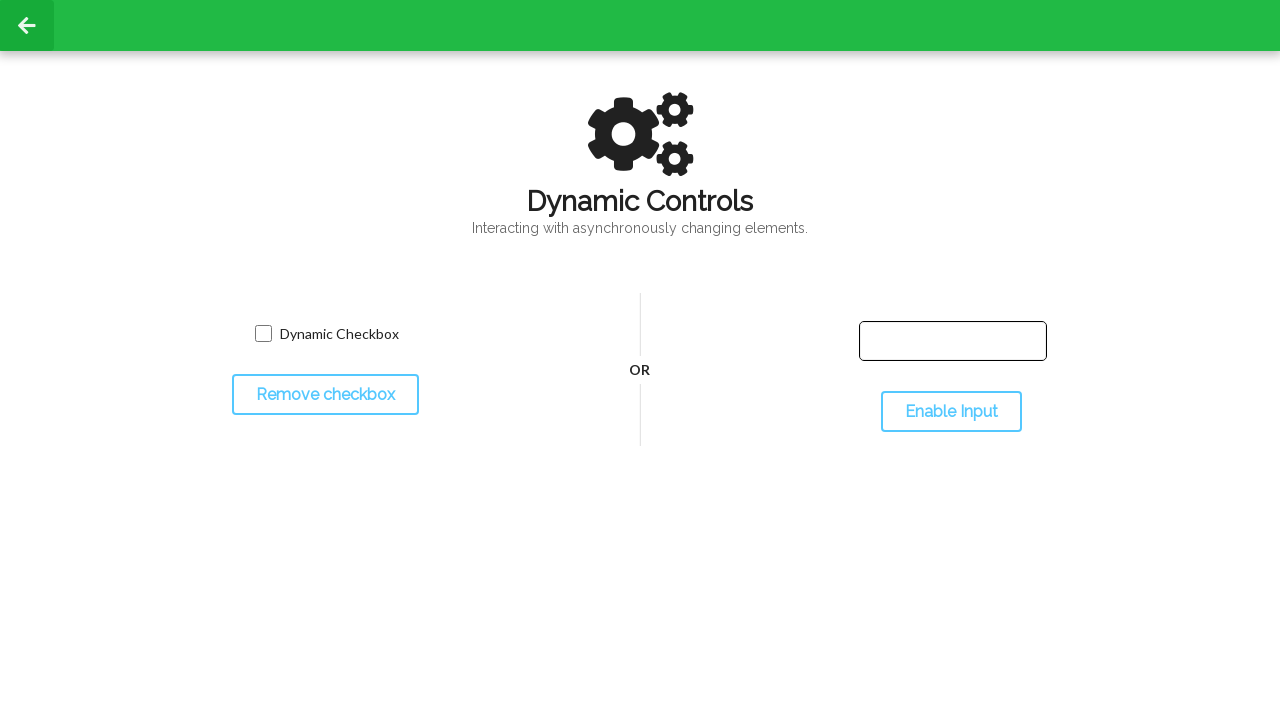

Located dynamic checkbox element
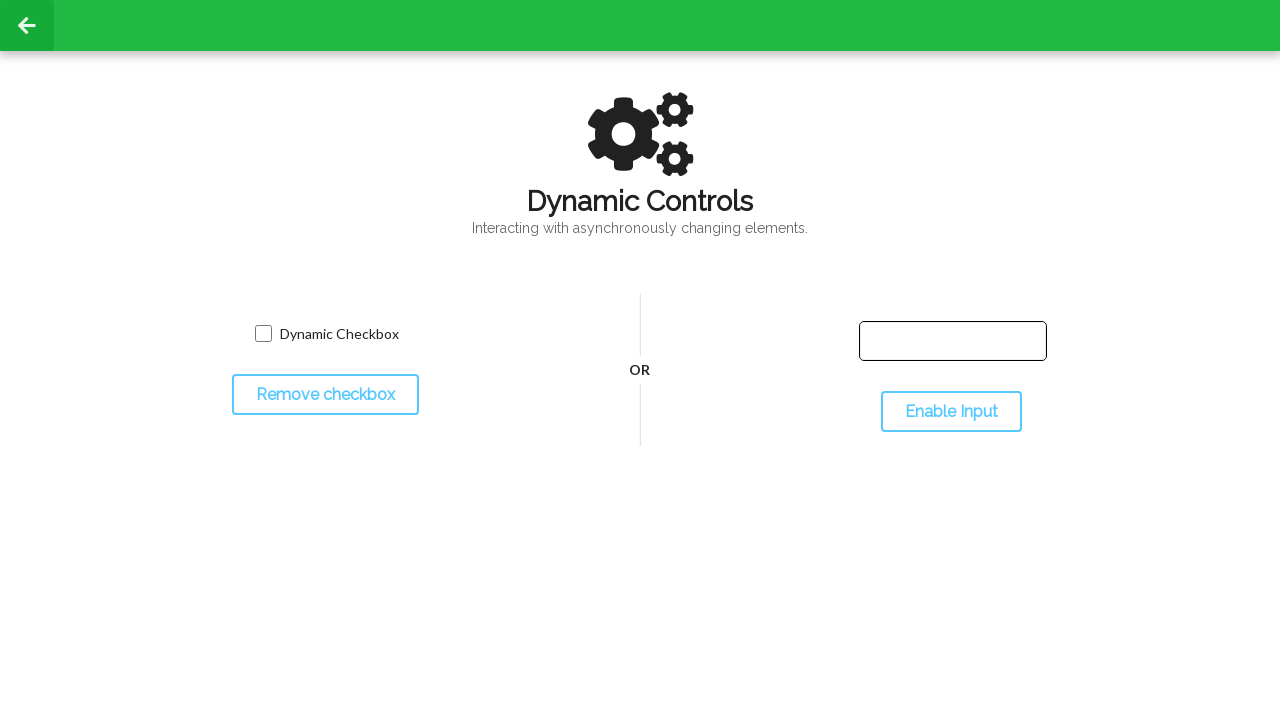

Checked initial visibility status of checkbox
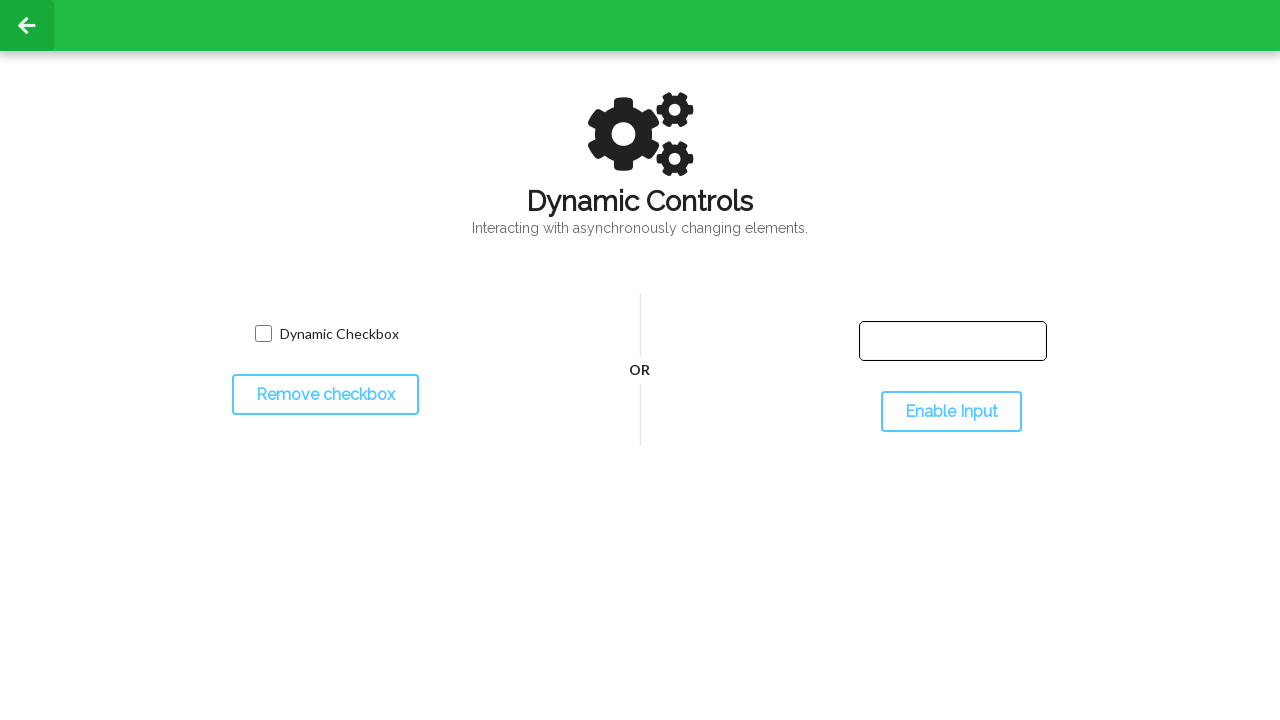

Clicked on the dynamic checkbox at (327, 334) on #dynamicCheckbox
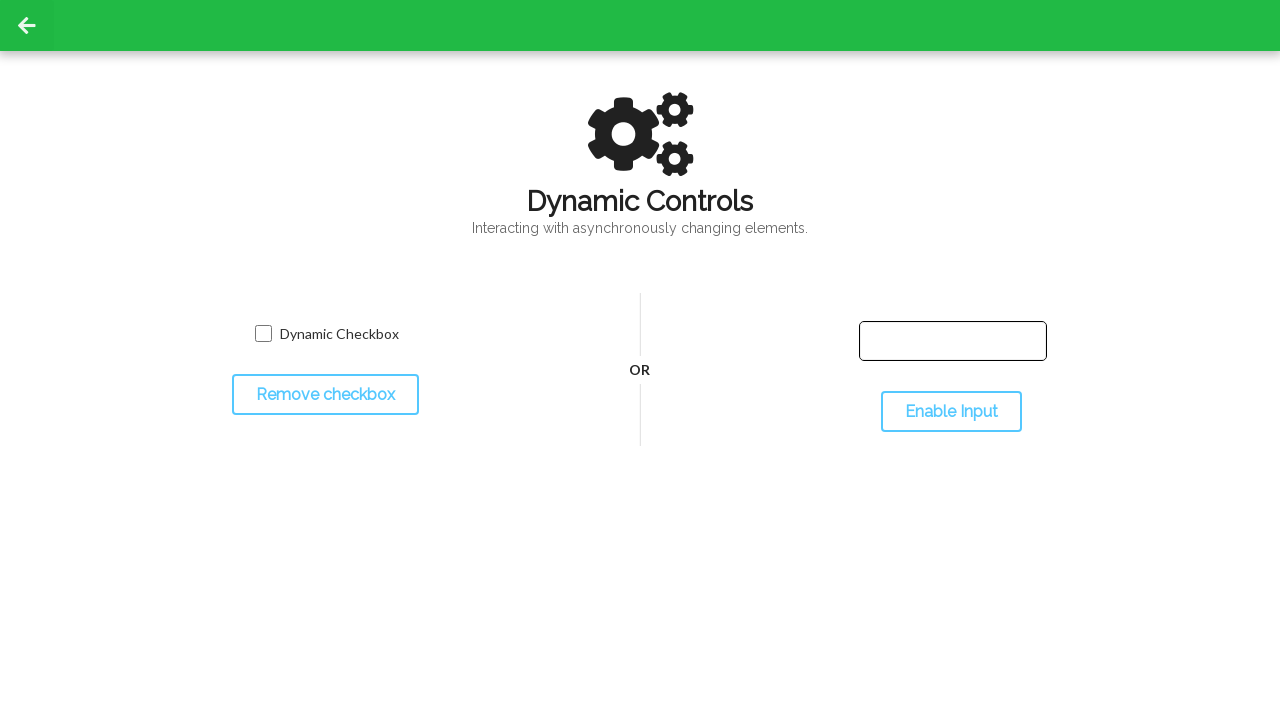

Clicked toggle button to change checkbox visibility at (325, 395) on #toggleCheckbox
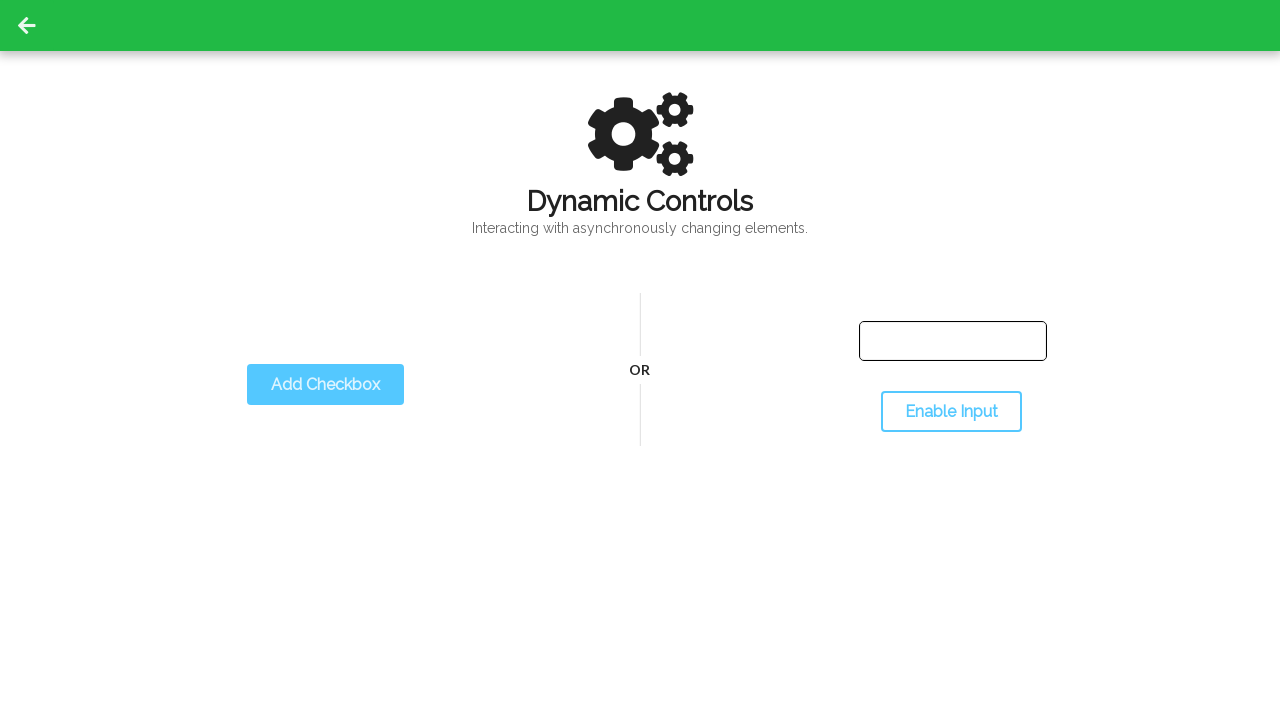

Waited 500ms for toggle animation to complete
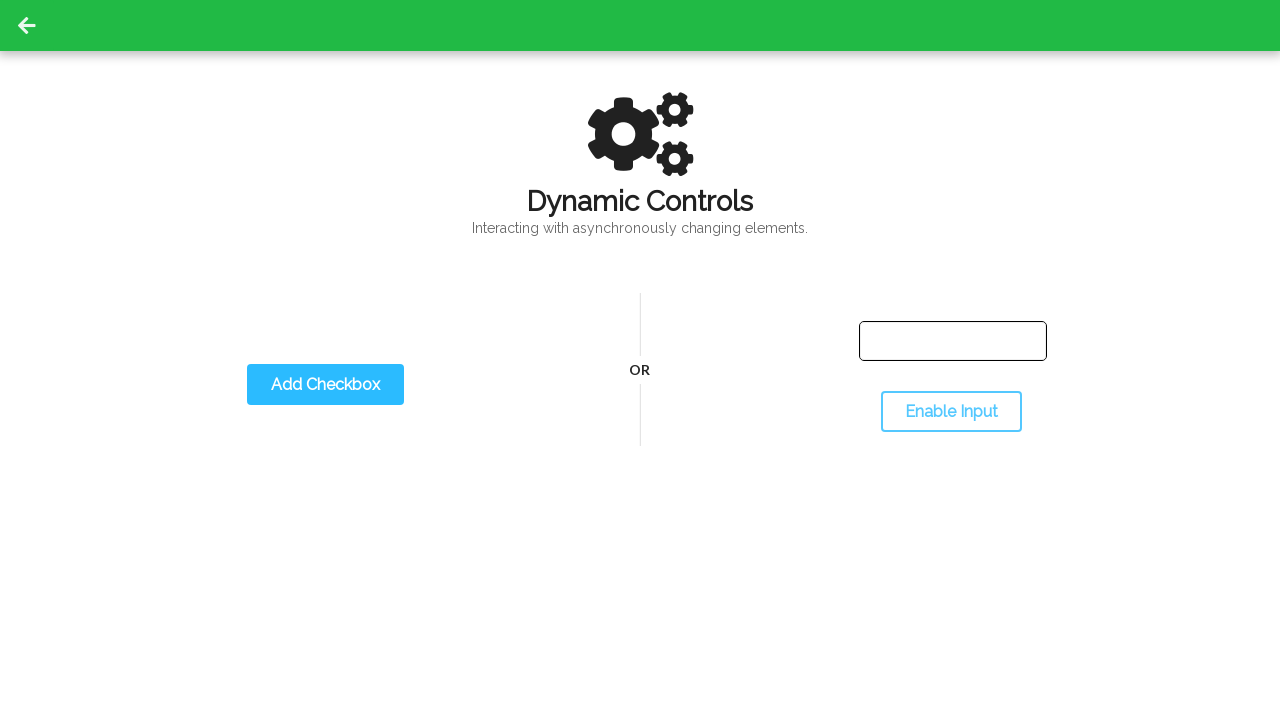

Checked visibility status of checkbox after toggle
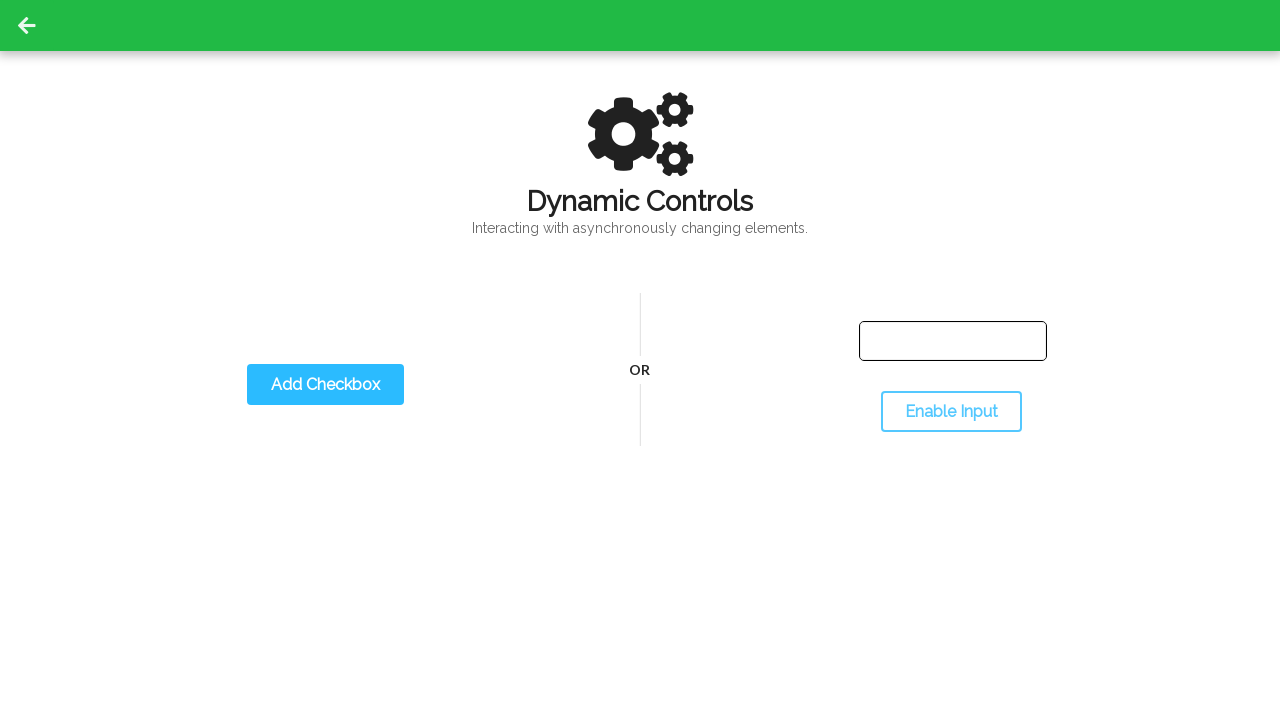

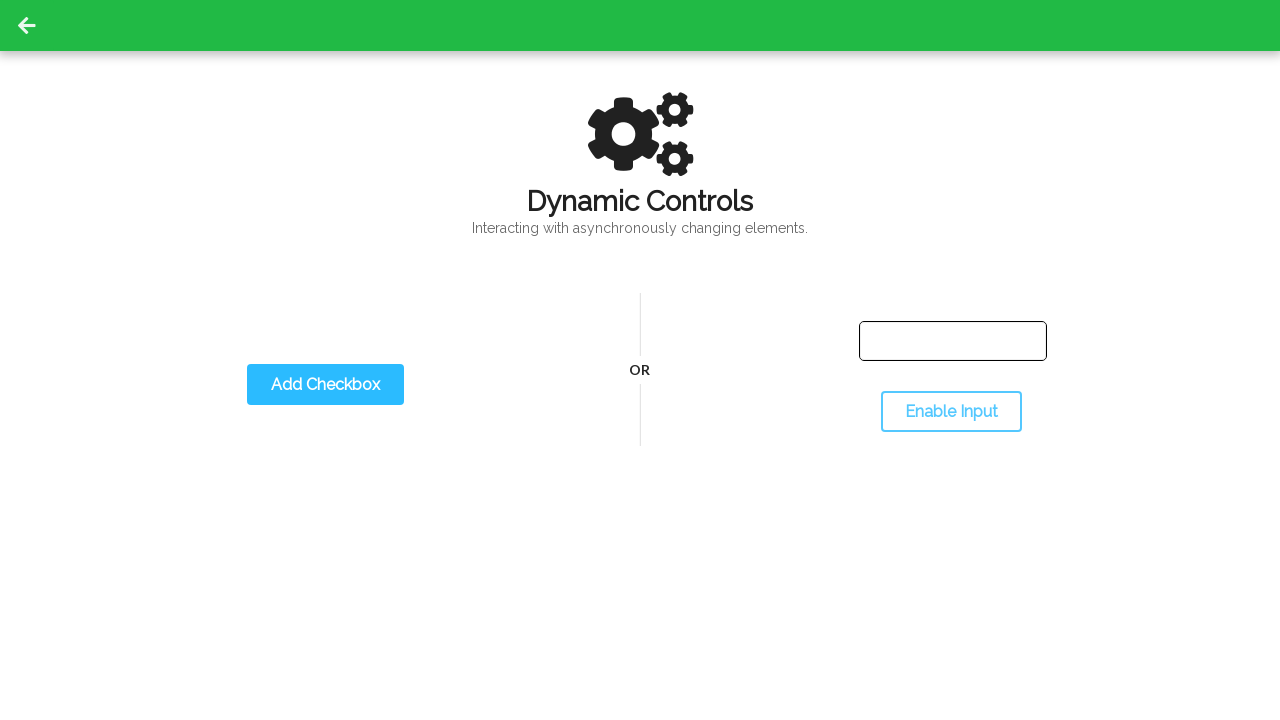